Tests page scrolling using keyboard shortcuts to scroll to bottom and top

Starting URL: https://anhtester.com/

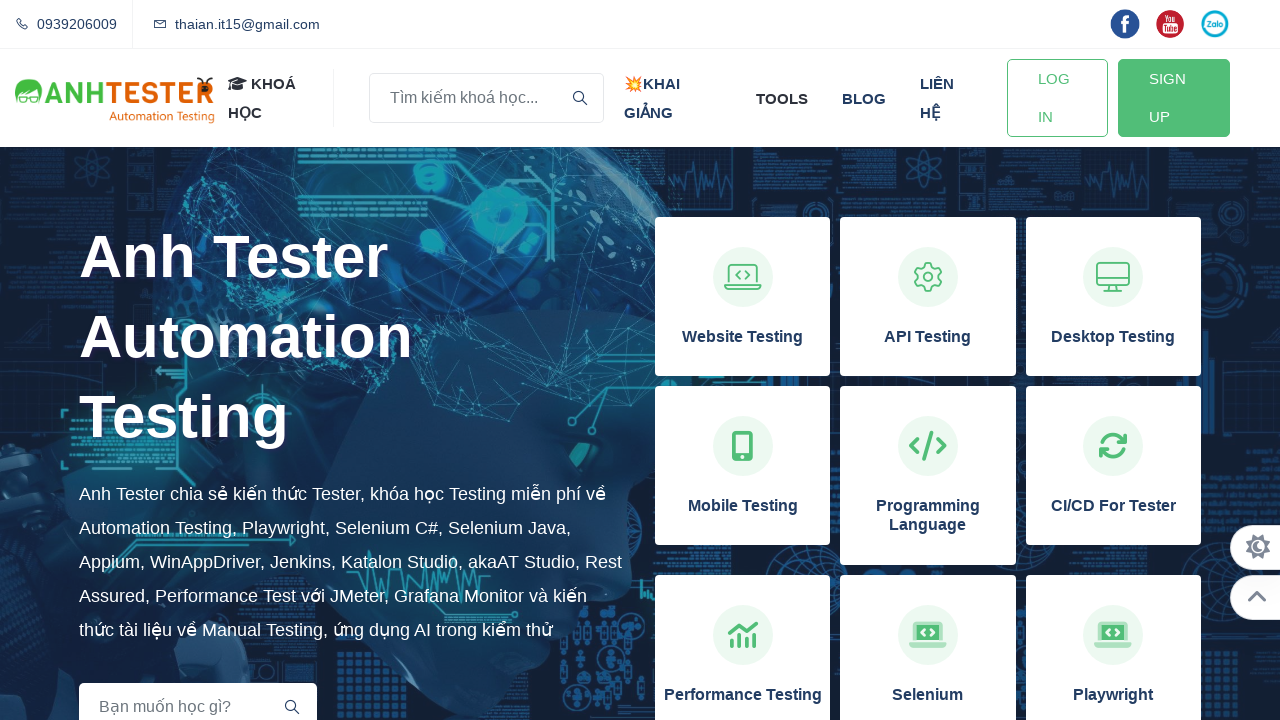

Pressed End key to scroll to bottom of page
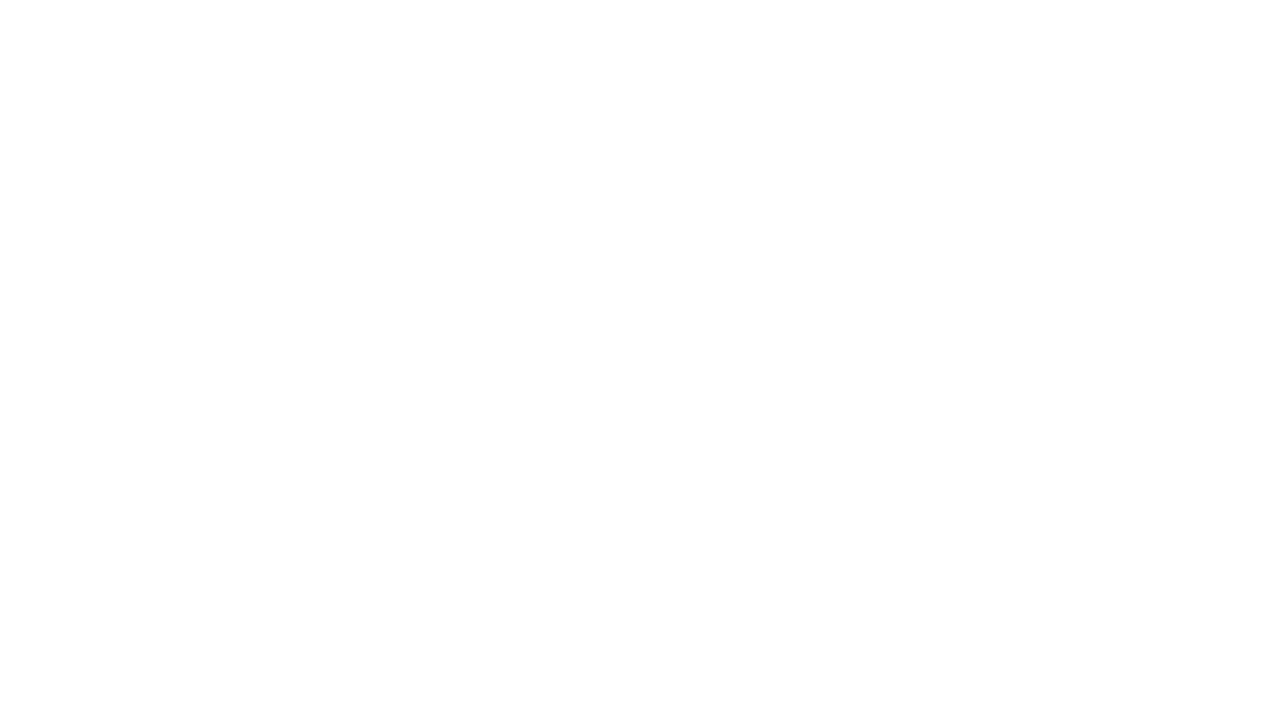

Waited 1000ms for page to settle
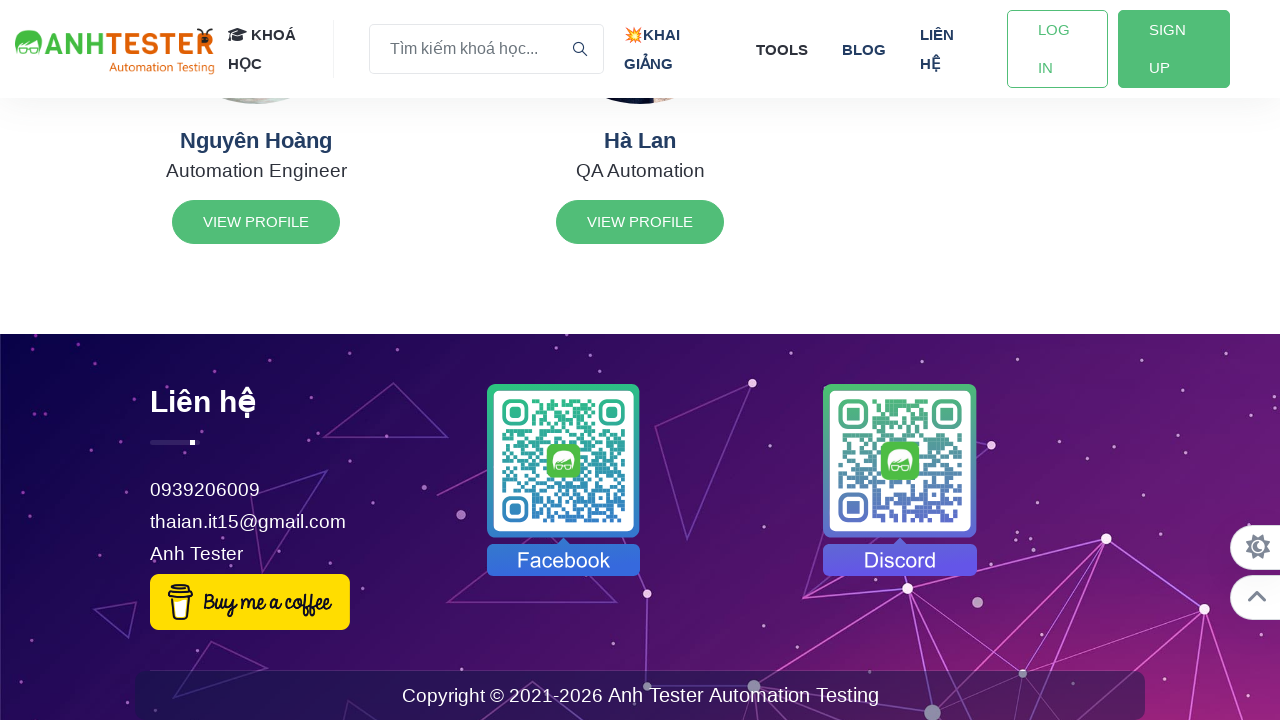

Pressed Home key to scroll to top of page
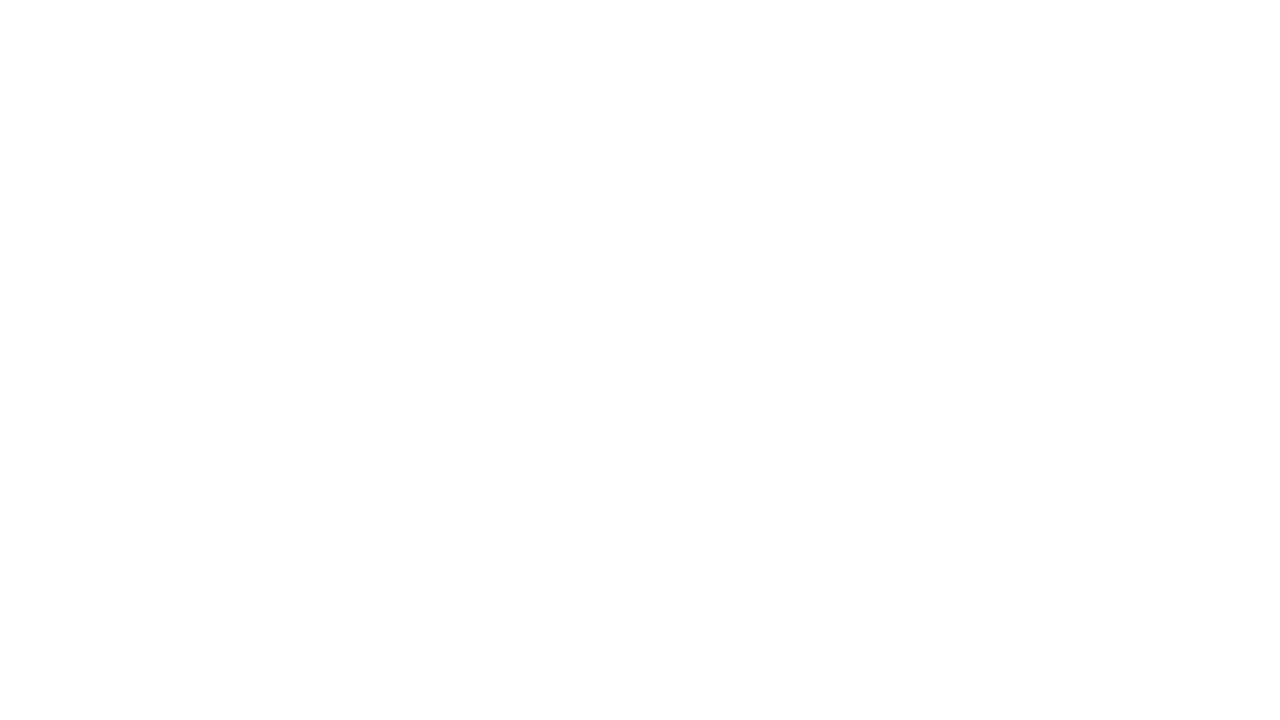

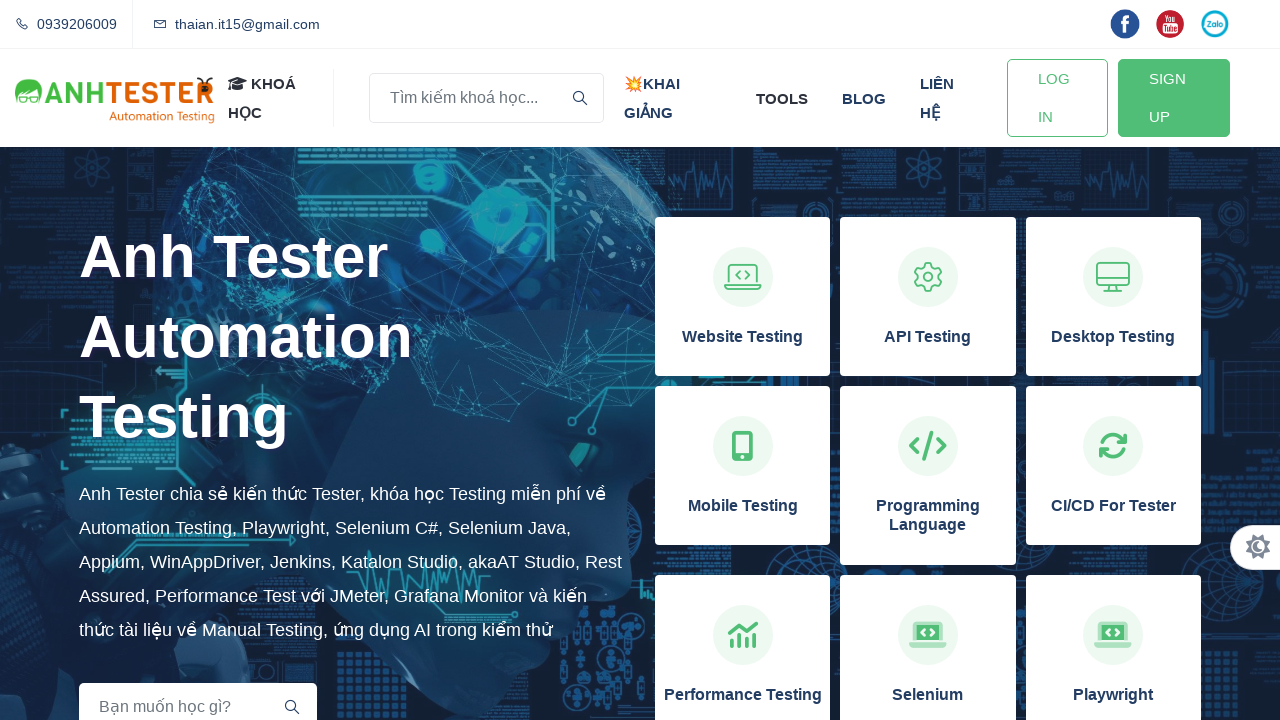